Tests form validation by filling in name, surname with special characters (Polish), phone, website, and age fields, then submitting and verifying validation messages

Starting URL: https://single-form.vercel.app/

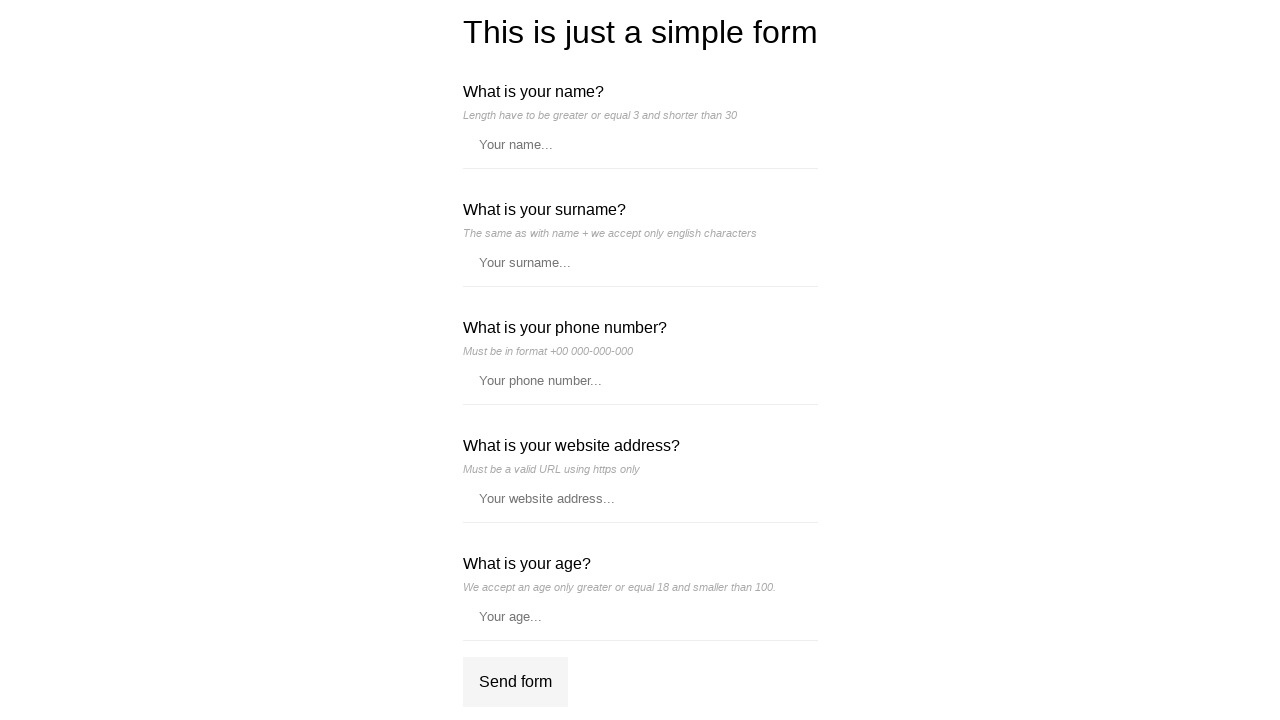

Filled name field with 'Fernando' on //*[@id='__next']/div/div/form/label[1]/input
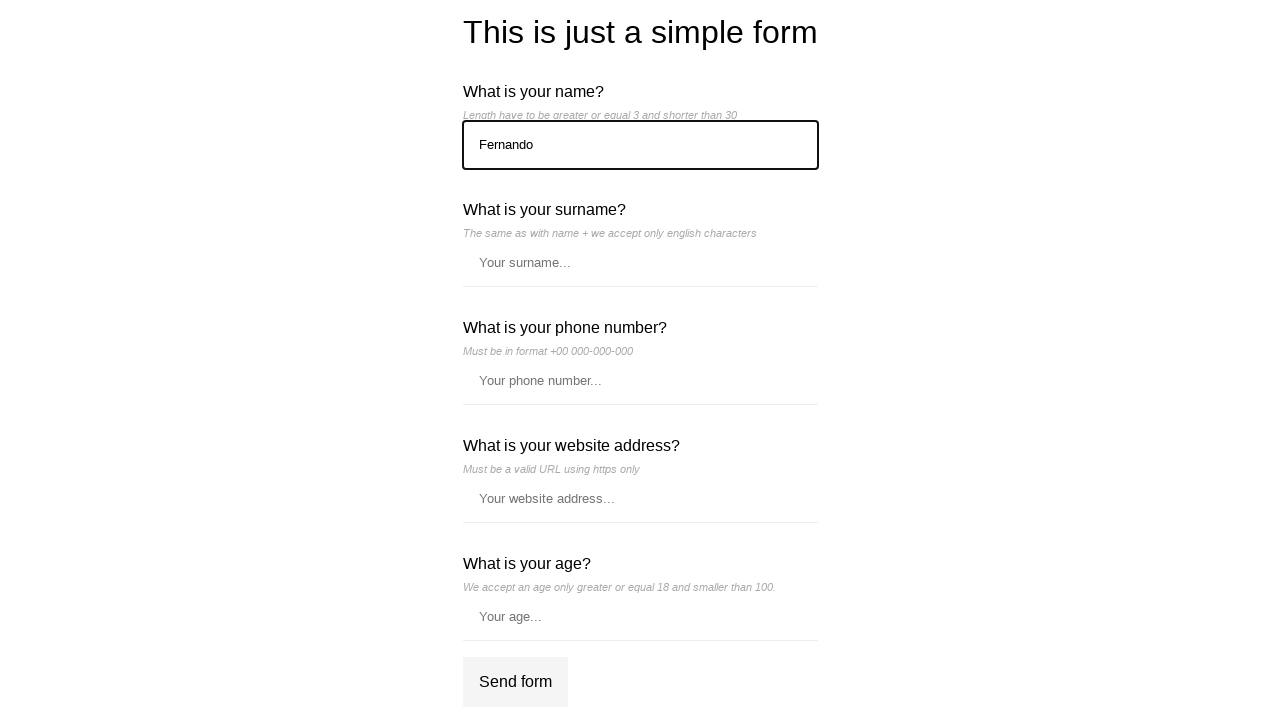

Filled surname field with Polish special characters 'Łódż' on //*[@id='__next']/div/div/form/label[2]/input
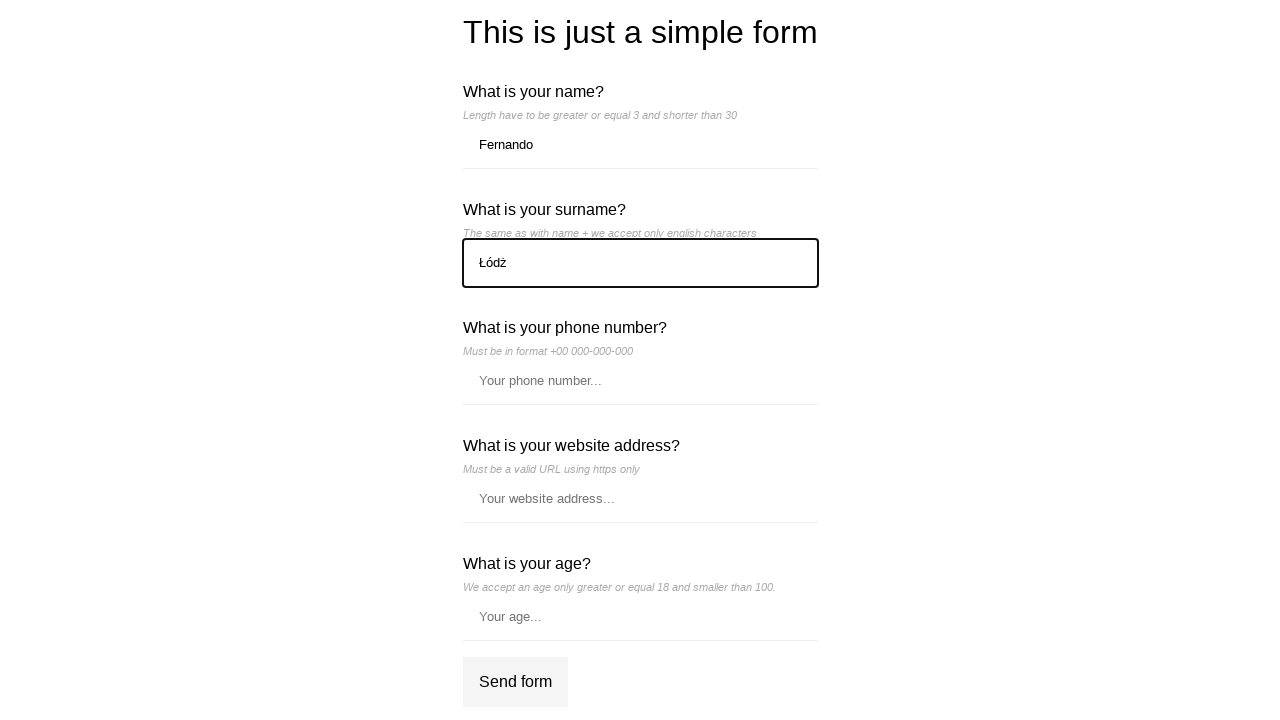

Filled phone field with '+48 881-674-440' on //*[@id='__next']/div/div/form/label[3]/input
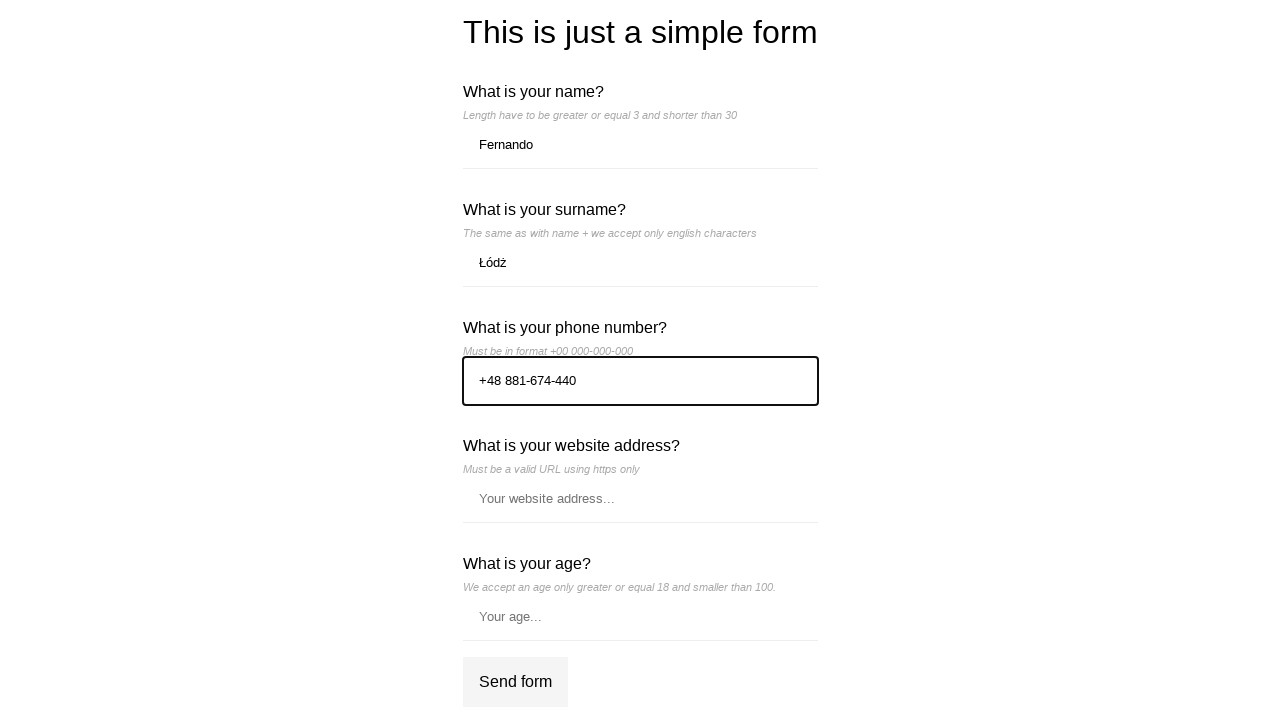

Filled website field with 'https://www.google.com/' on //*[@id='__next']/div/div/form/label[4]/input
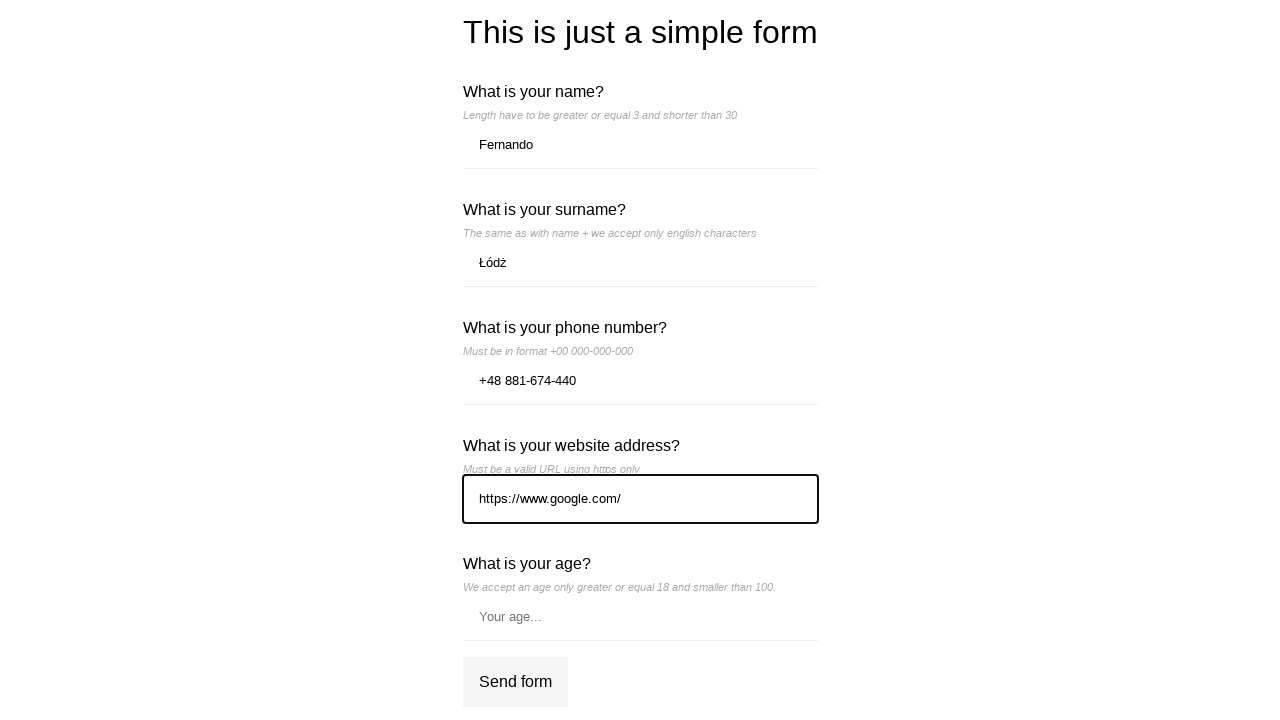

Filled age field with '29' on //*[@id='__next']/div/div/form/label[5]/input
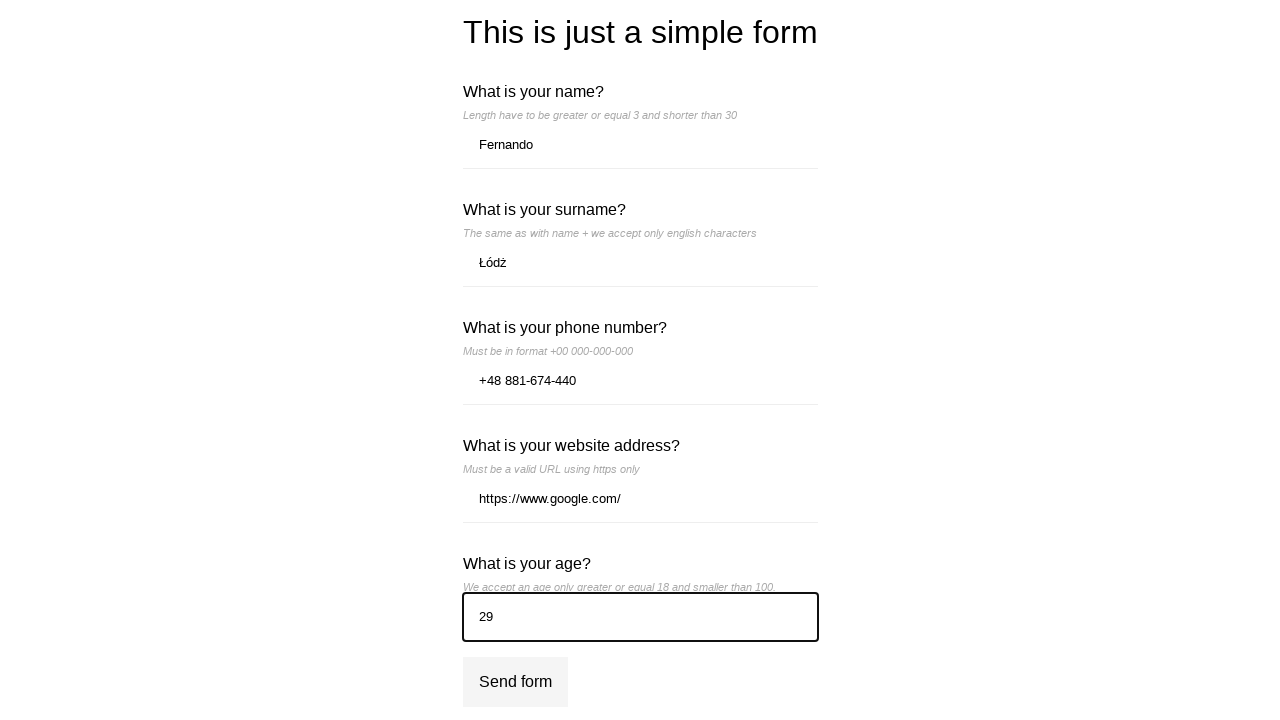

Clicked submit button to submit form at (515, 682) on xpath=//*[@id='__next']/div/div/form/div[2]
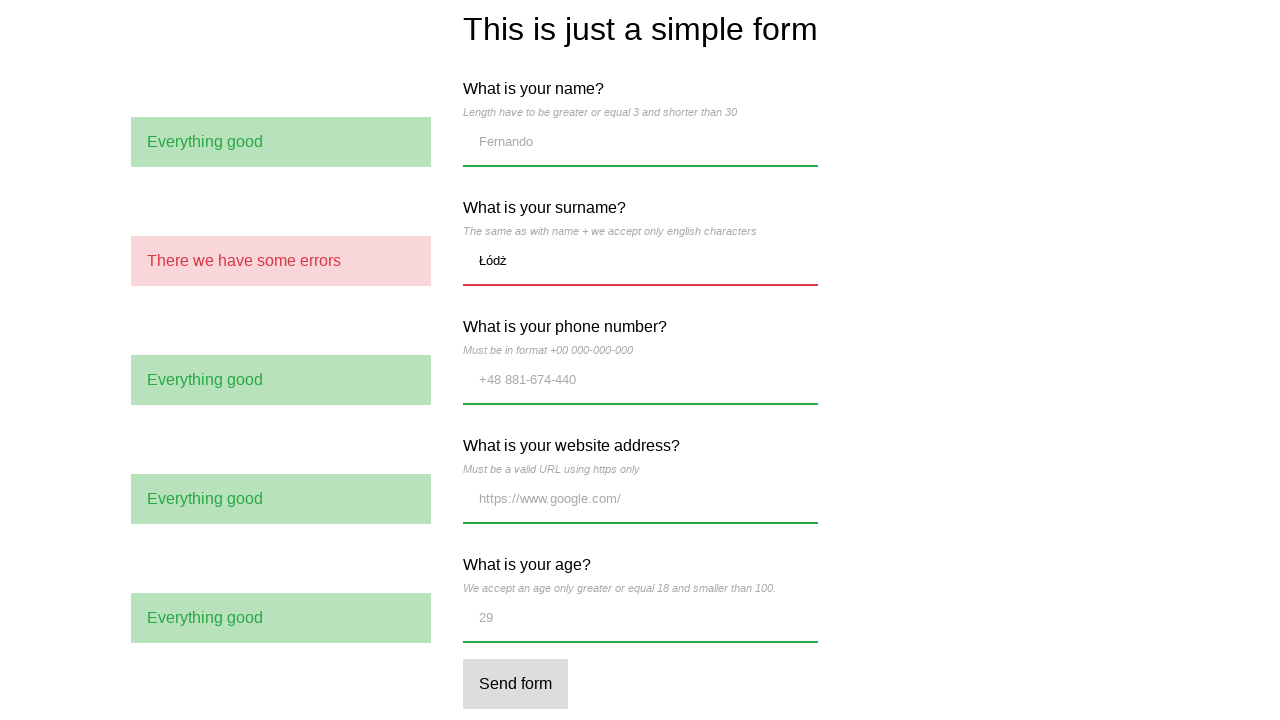

Validation messages appeared on form
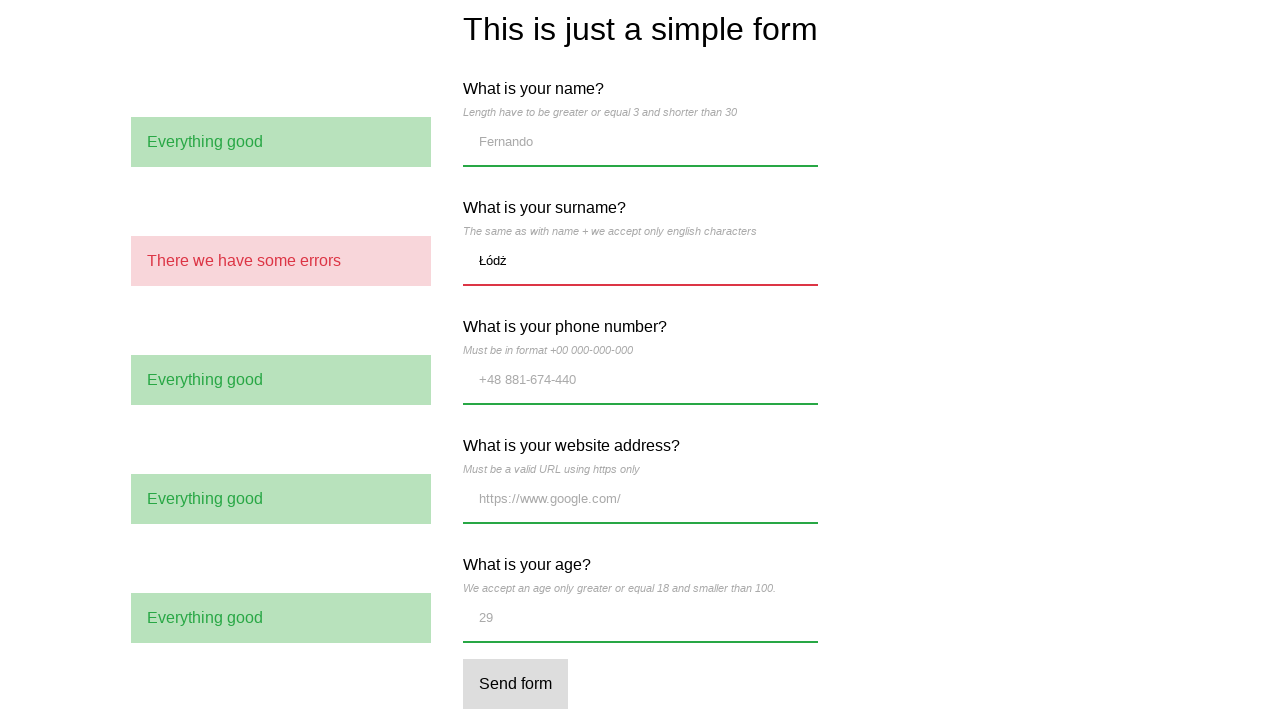

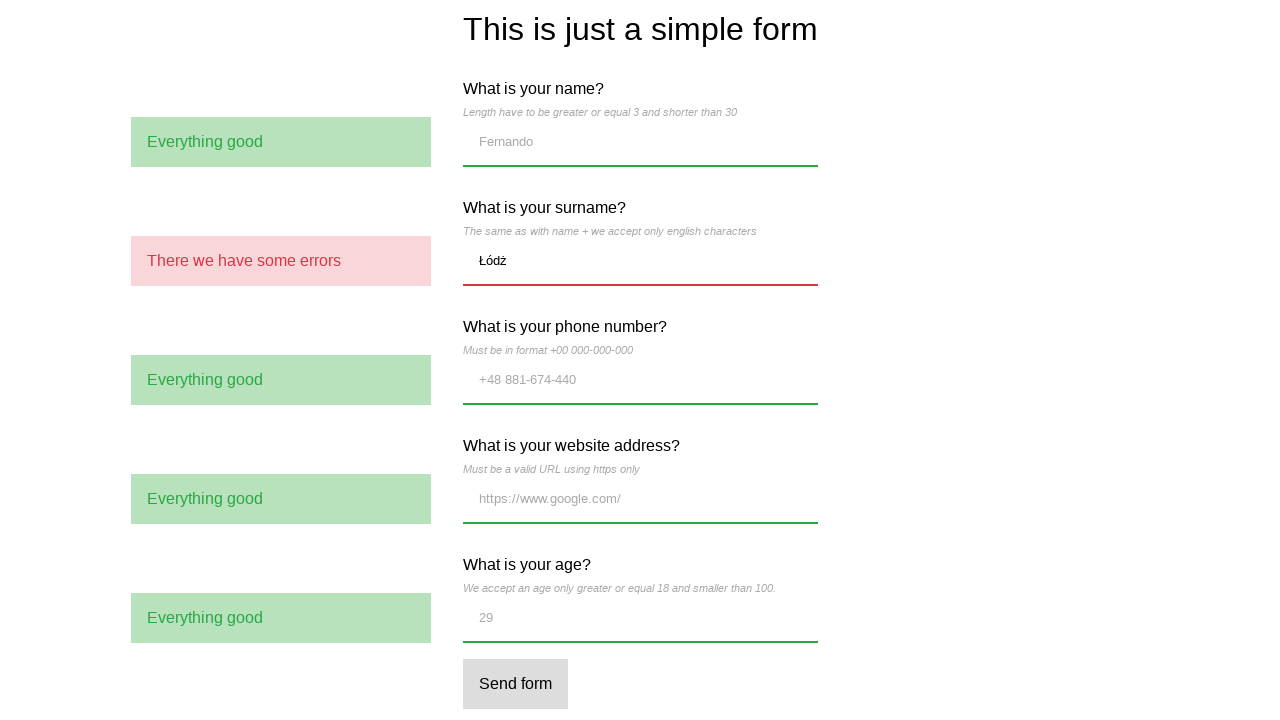